Tests filtering to display only completed todo items.

Starting URL: https://demo.playwright.dev/todomvc

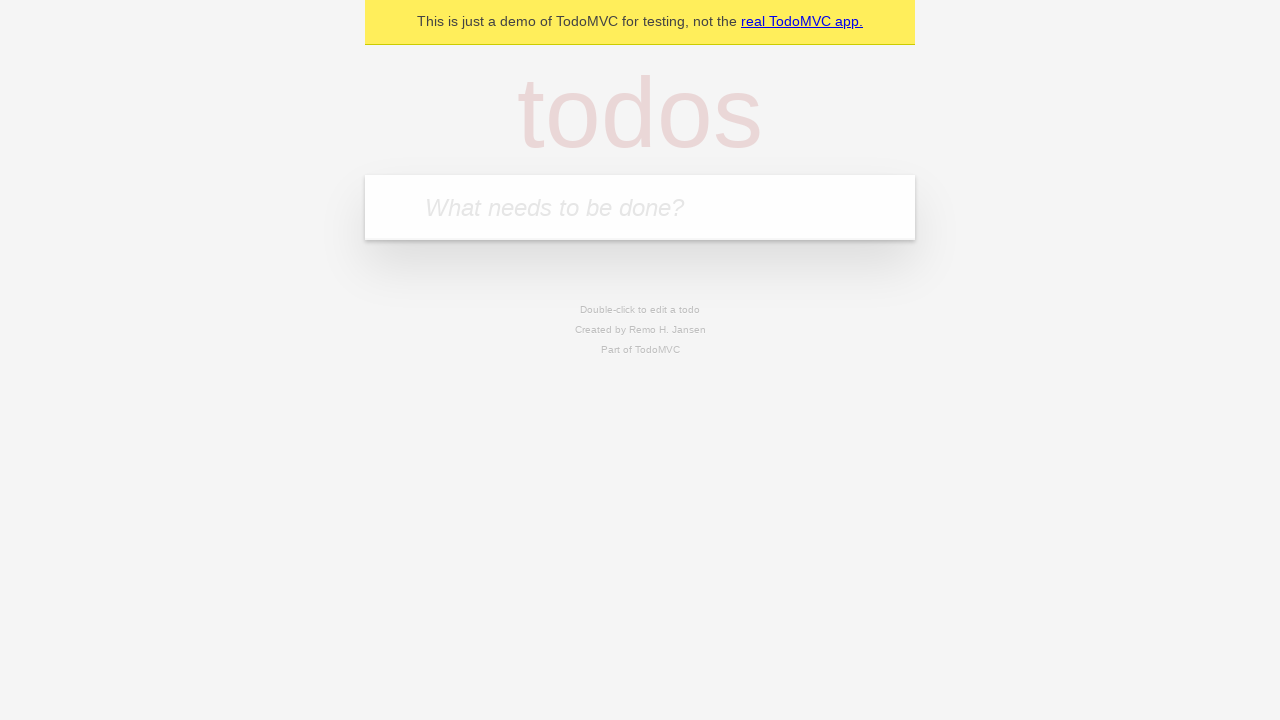

Filled todo input with 'buy some cheese' on internal:attr=[placeholder="What needs to be done?"i]
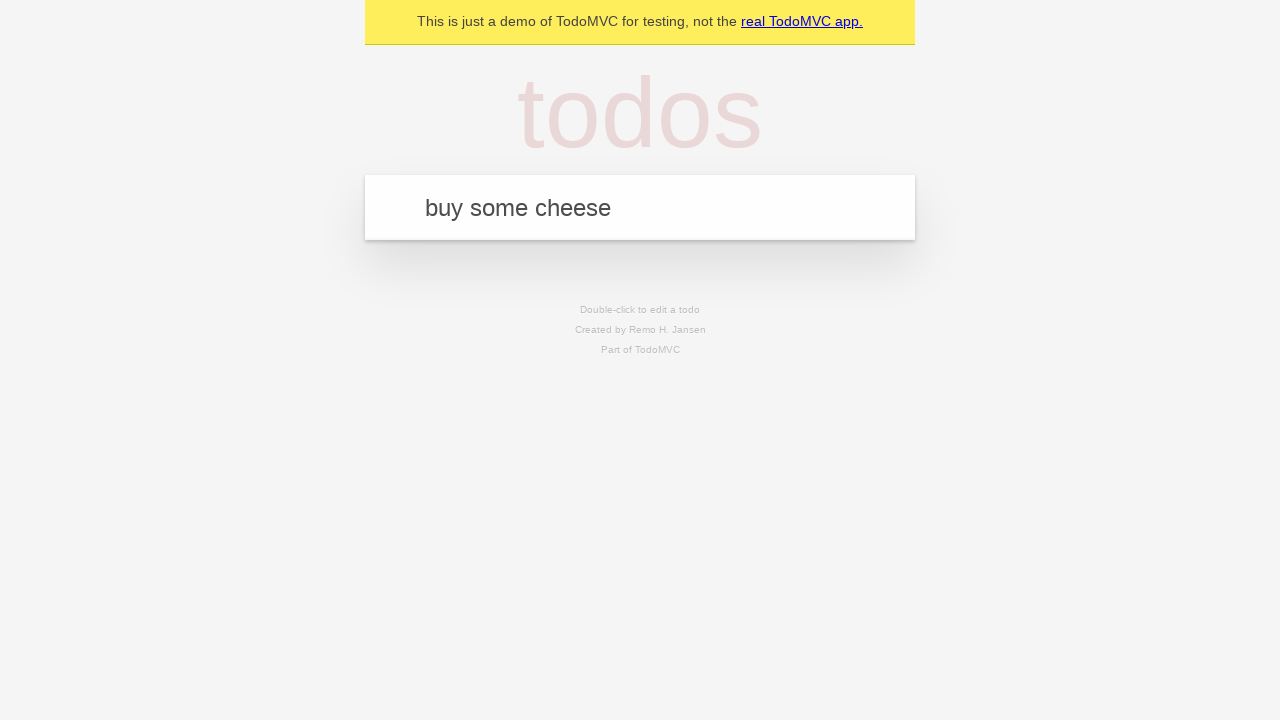

Pressed Enter to add first todo item on internal:attr=[placeholder="What needs to be done?"i]
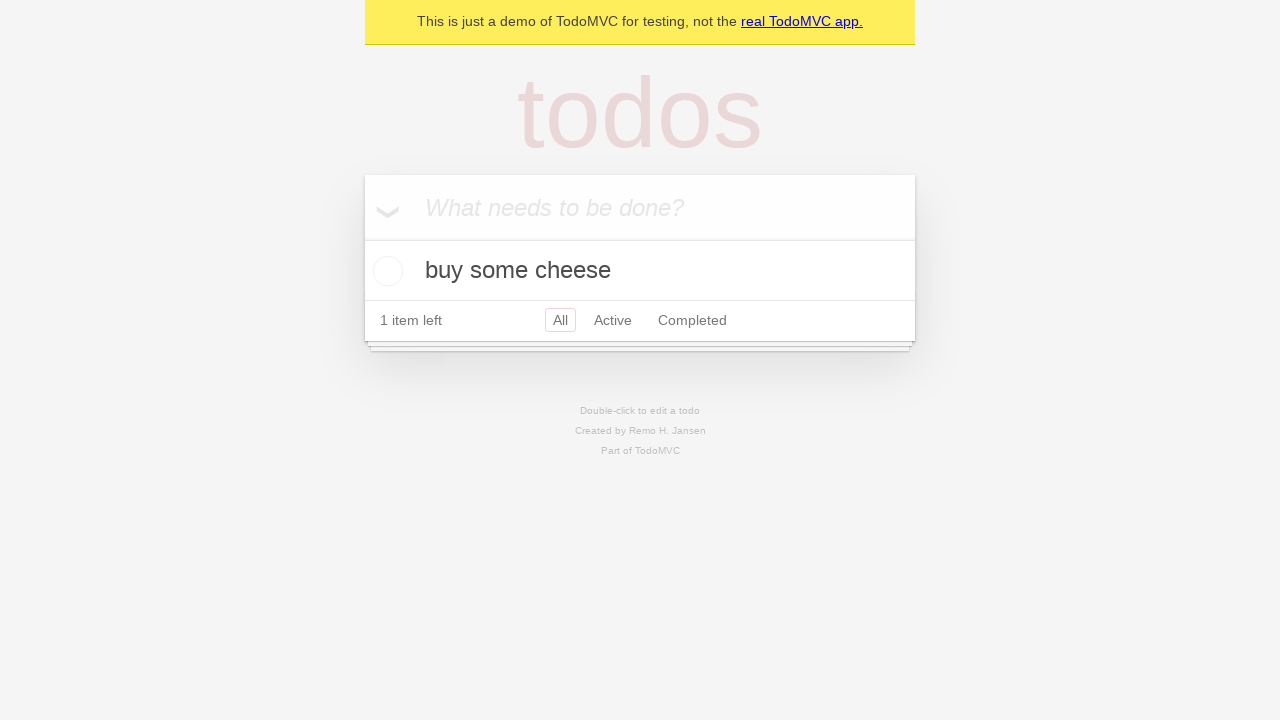

Filled todo input with 'feed the cat' on internal:attr=[placeholder="What needs to be done?"i]
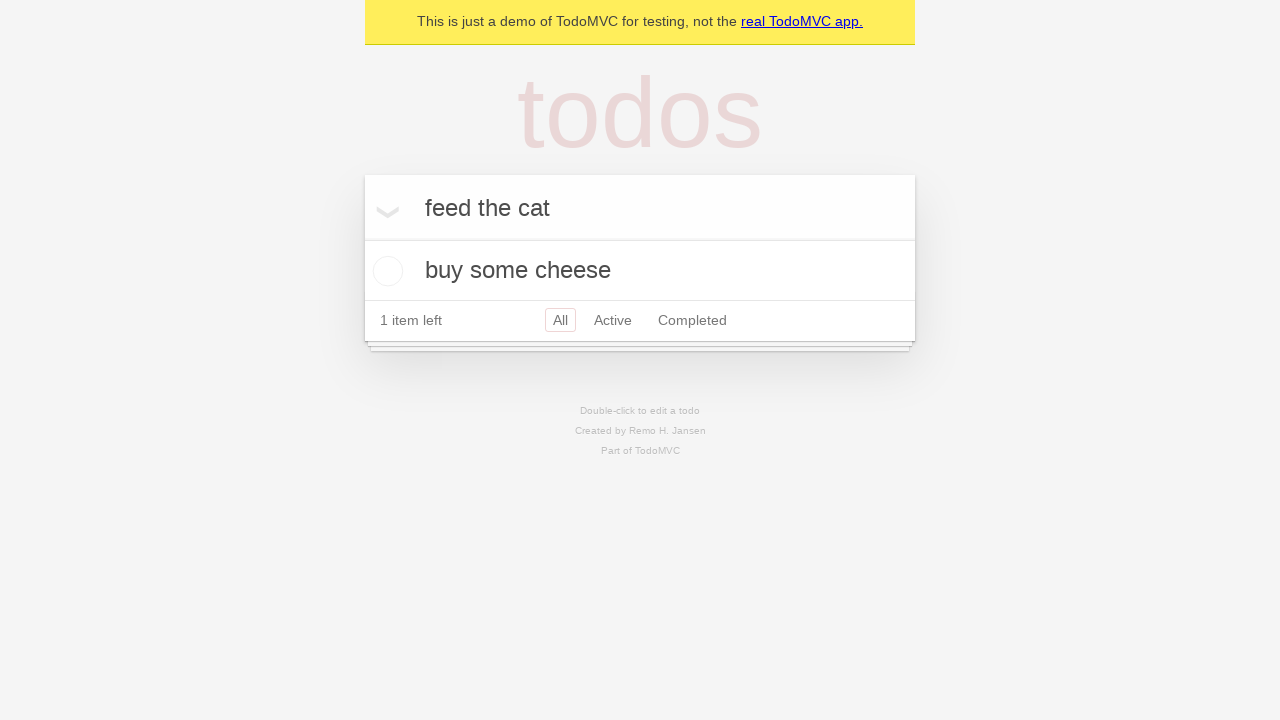

Pressed Enter to add second todo item on internal:attr=[placeholder="What needs to be done?"i]
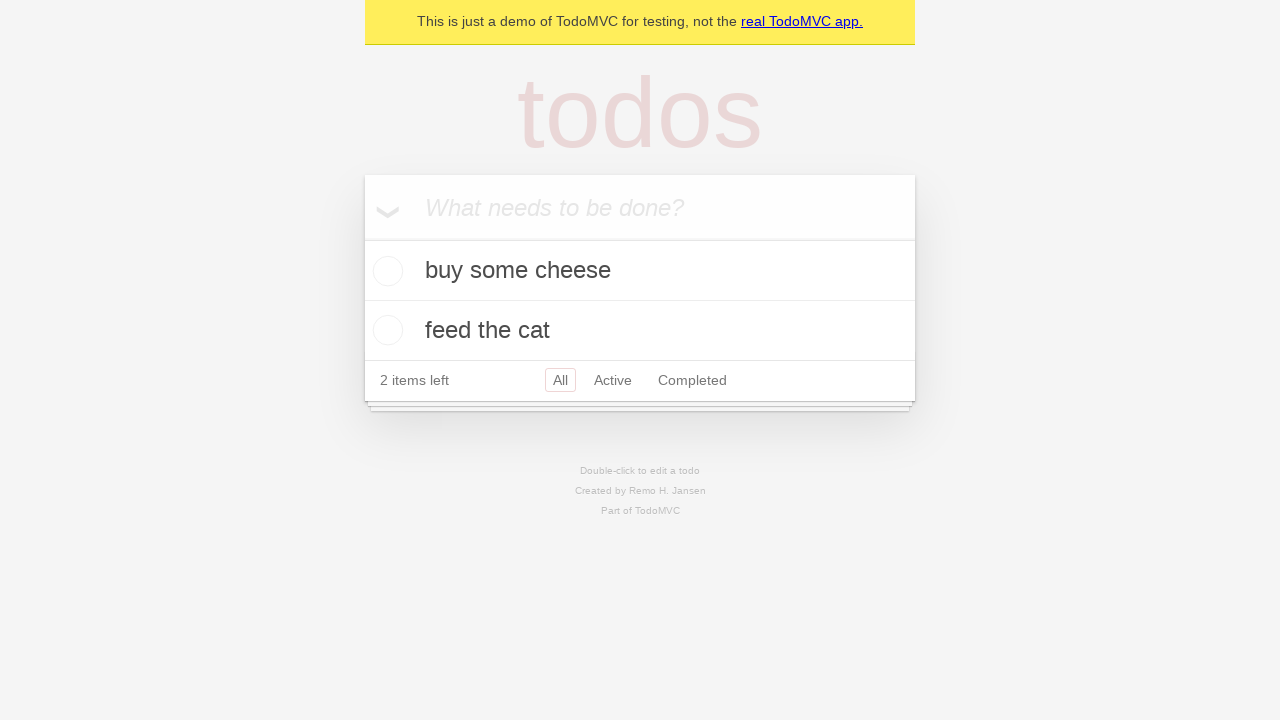

Filled todo input with 'book a doctors appointment' on internal:attr=[placeholder="What needs to be done?"i]
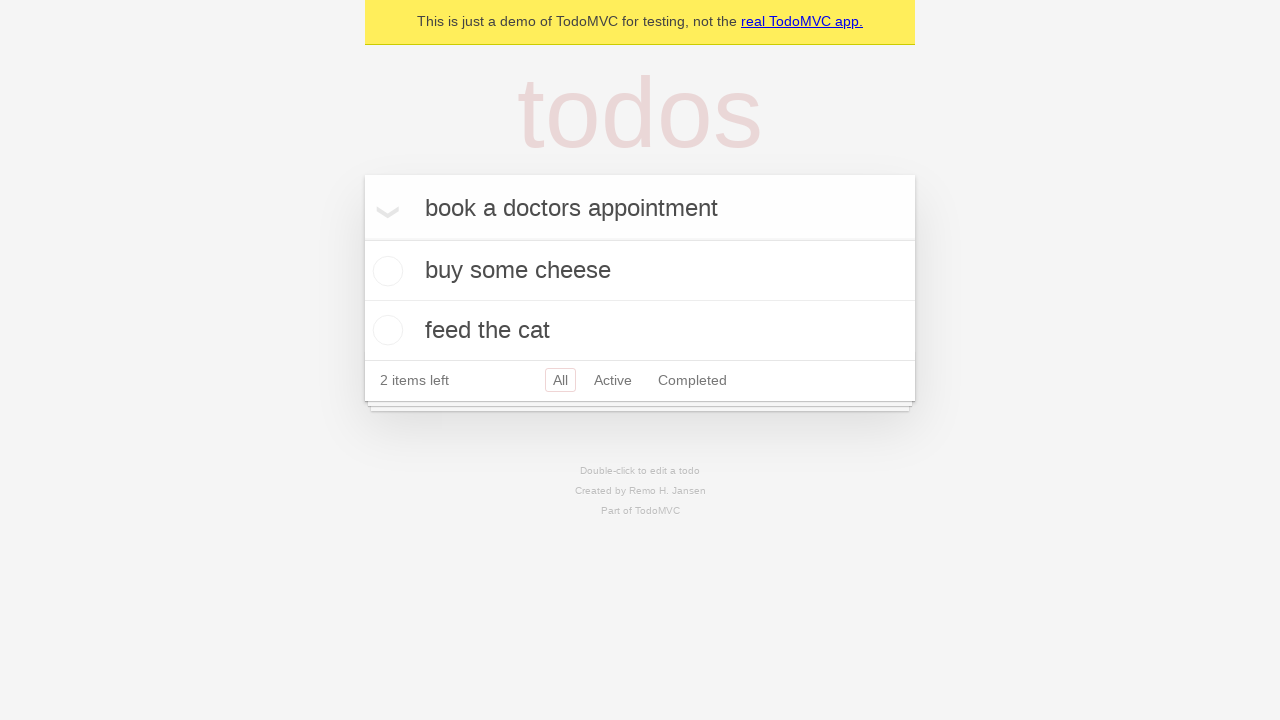

Pressed Enter to add third todo item on internal:attr=[placeholder="What needs to be done?"i]
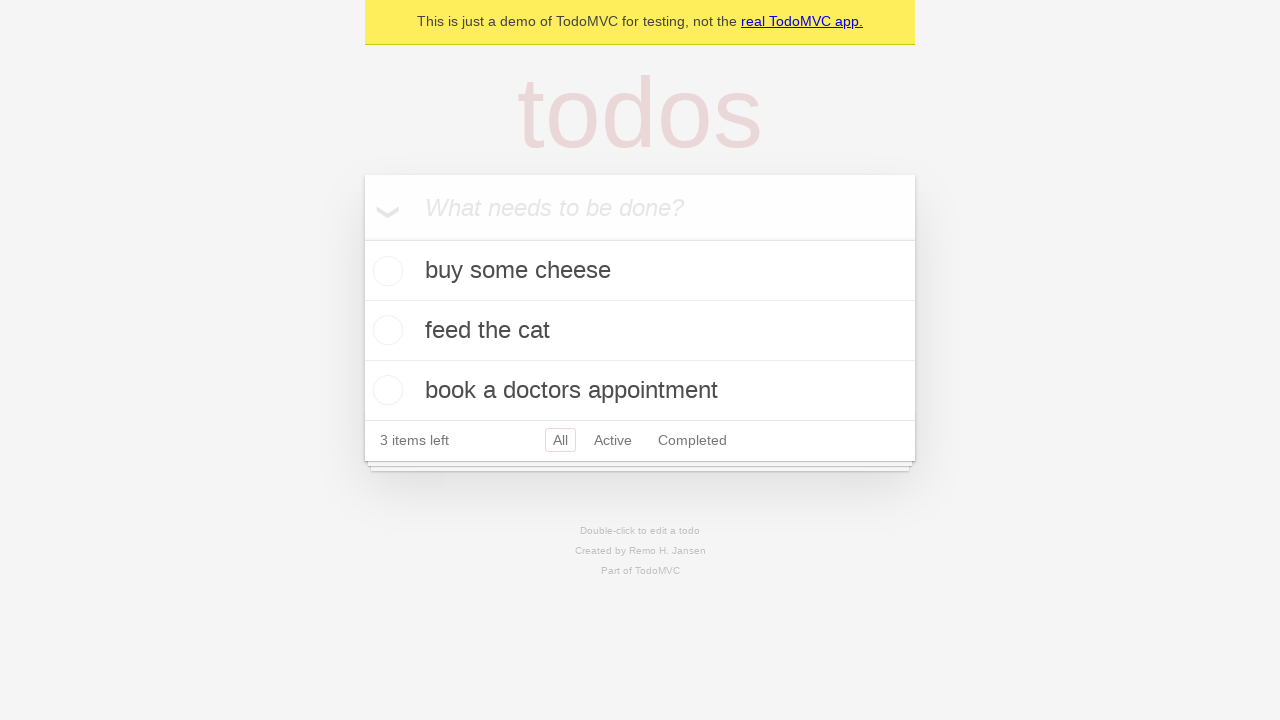

Waited for all 3 todo items to appear in the DOM
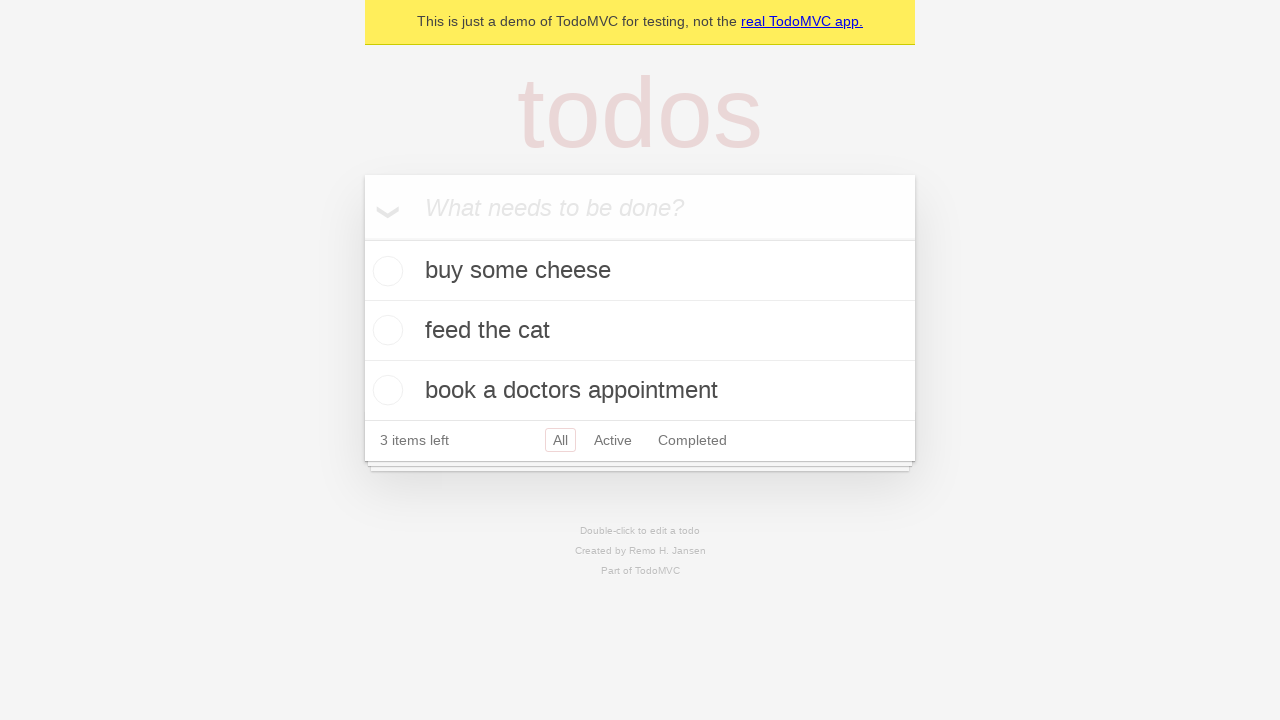

Checked the second todo item checkbox ('feed the cat') at (385, 330) on internal:testid=[data-testid="todo-item"s] >> nth=1 >> internal:role=checkbox
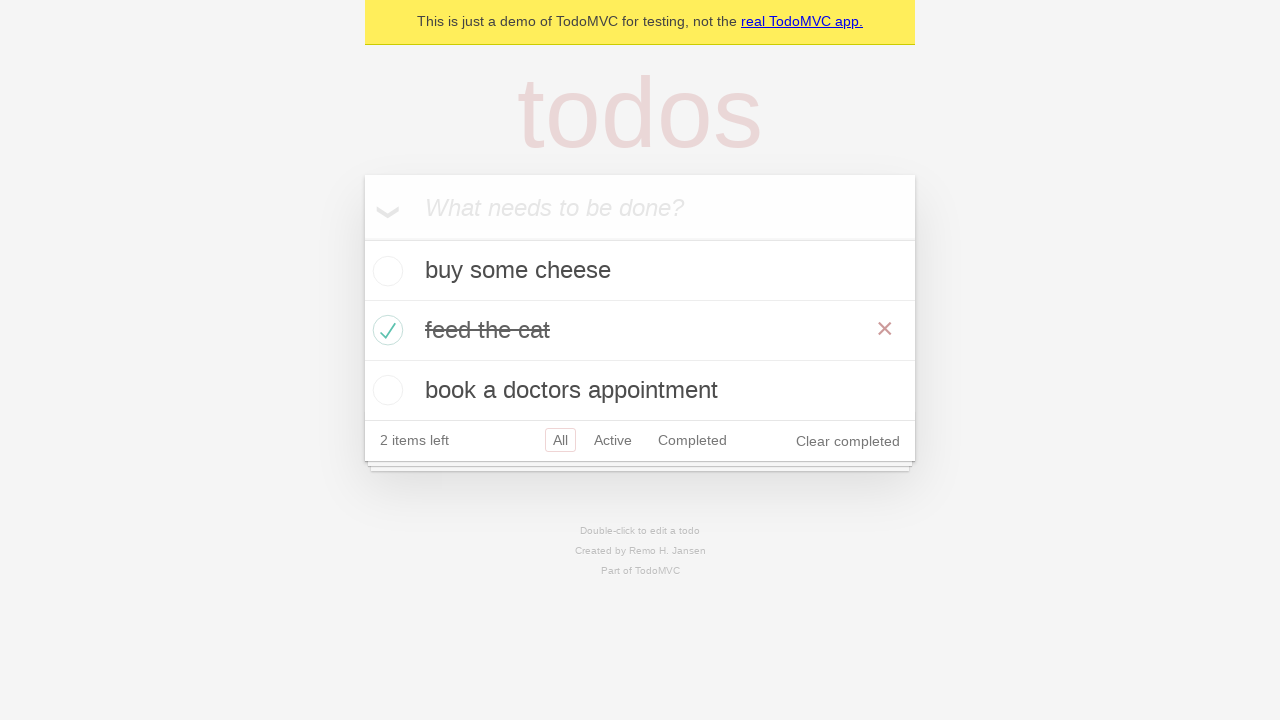

Clicked the 'Completed' filter link at (692, 440) on internal:role=link[name="Completed"i]
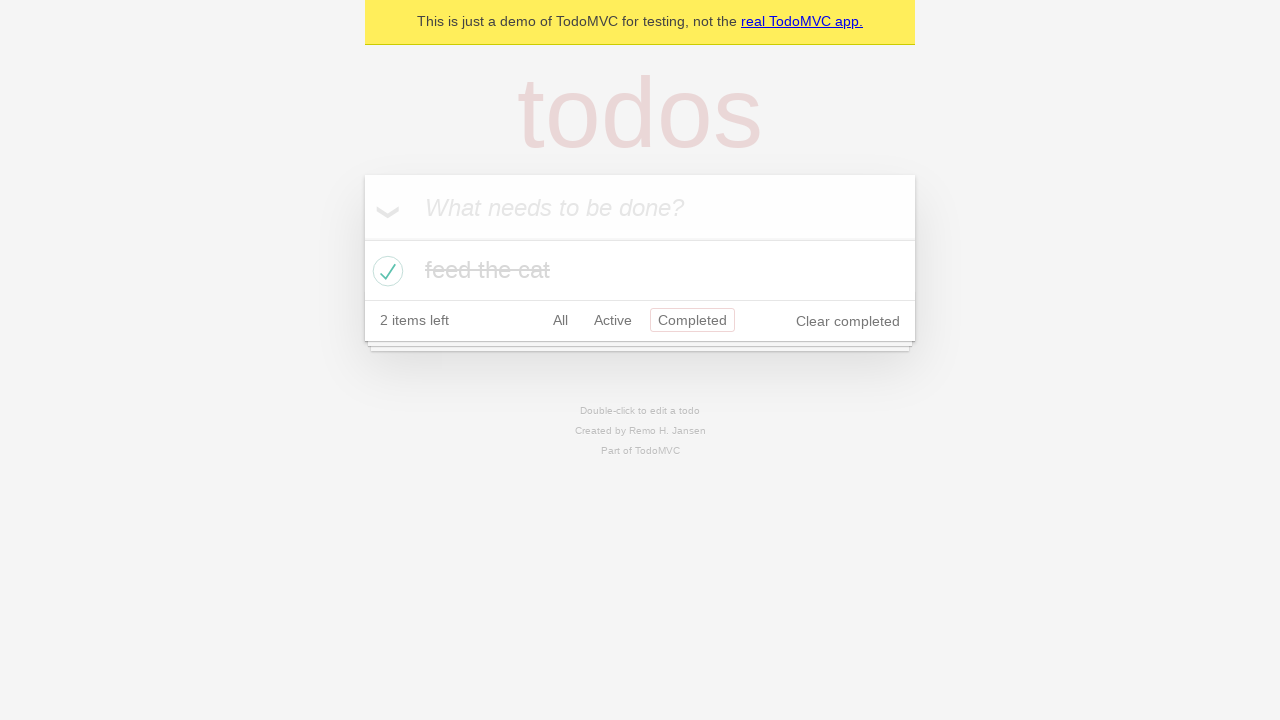

Waited for filtered view to display only 1 completed todo item
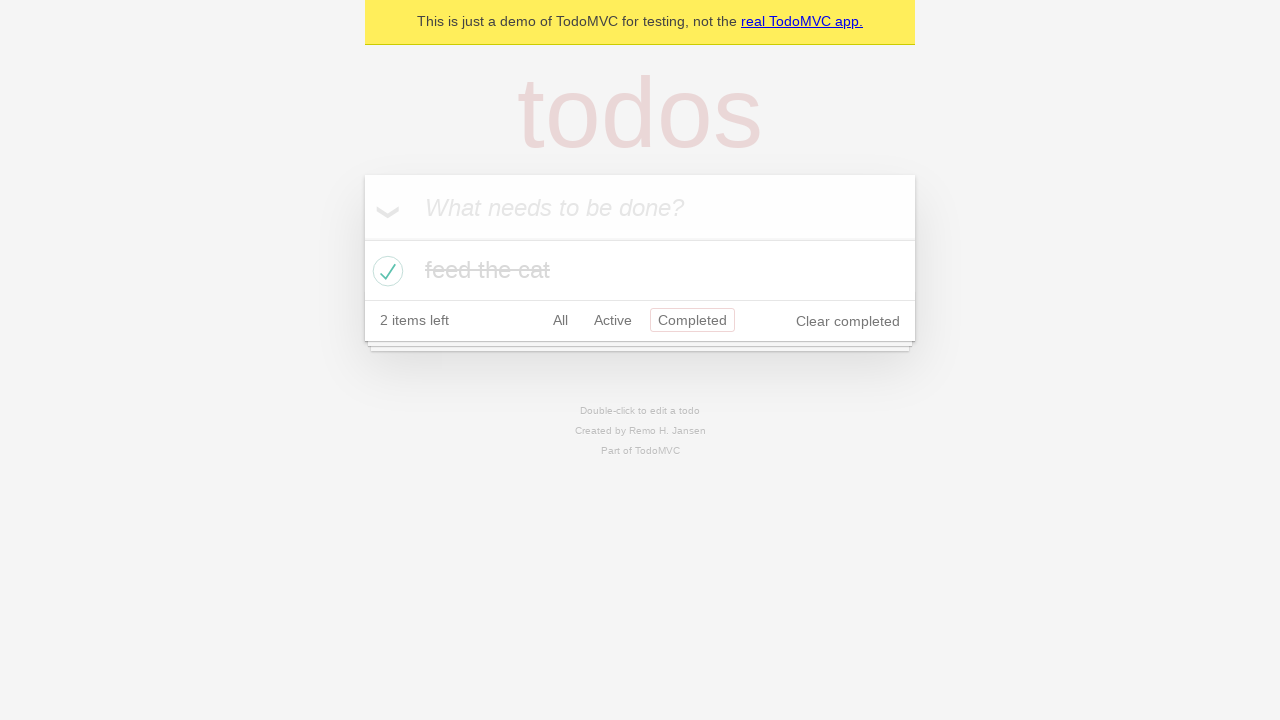

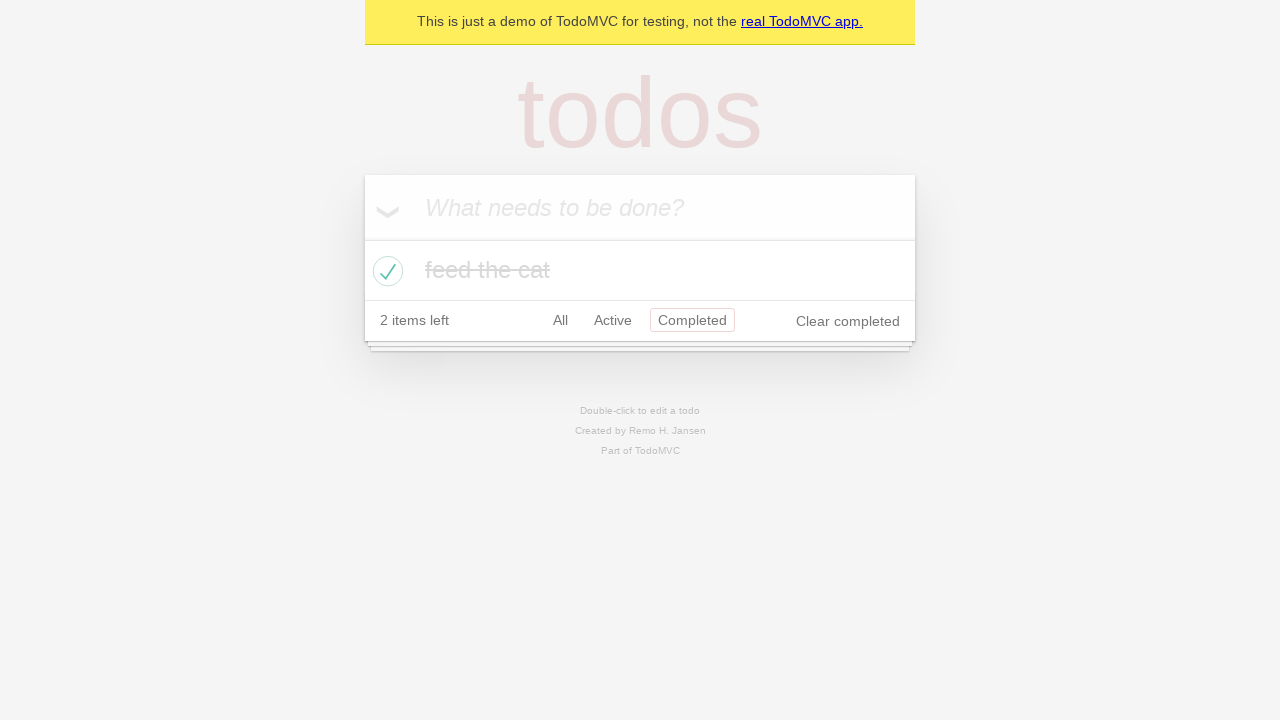